Tests dropdown and multi-select functionality by selecting options using index-based selection on a demo page

Starting URL: http://omayo.blogspot.com/

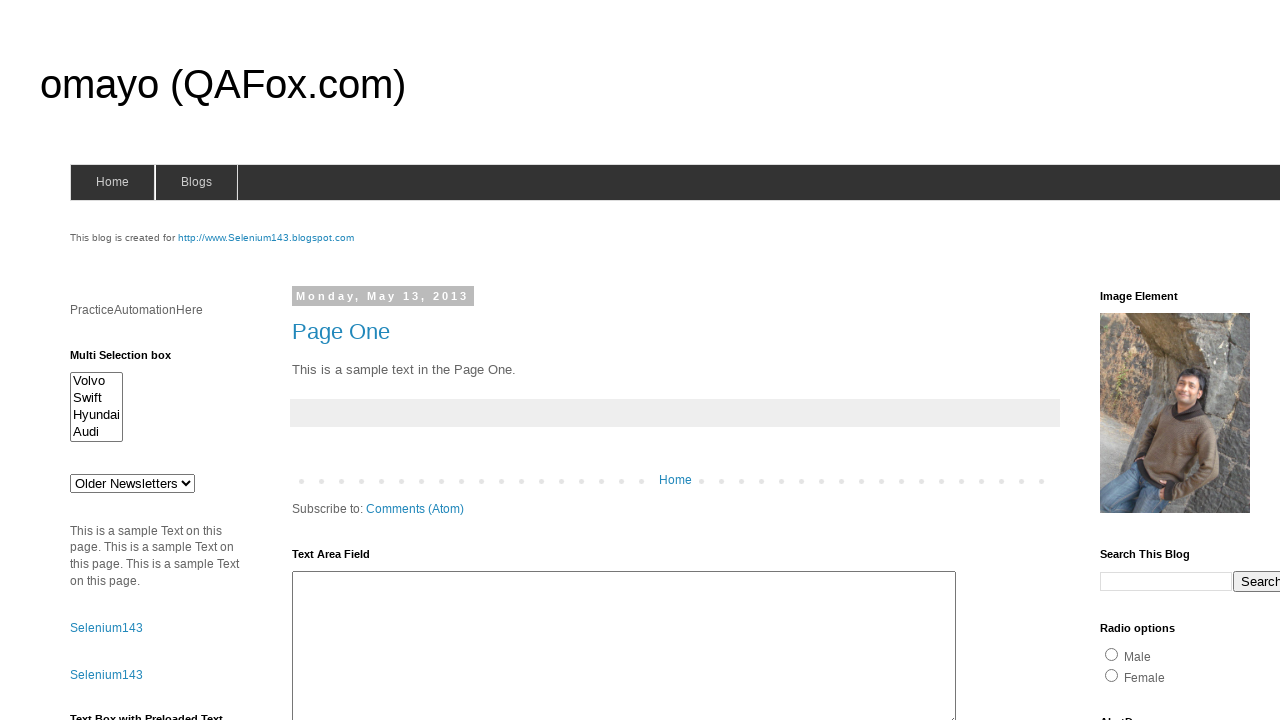

Selected option at index 2 from dropdown #drop1 on #drop1
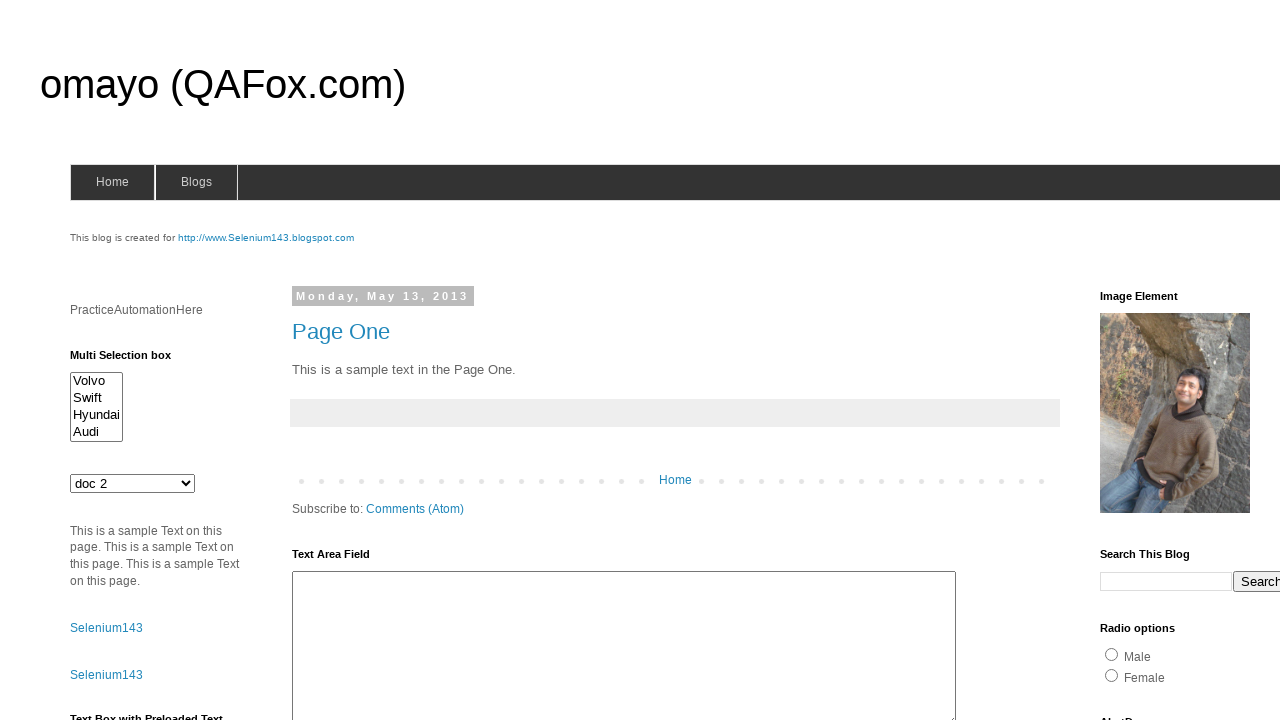

Waited 1000ms for dropdown selection to register
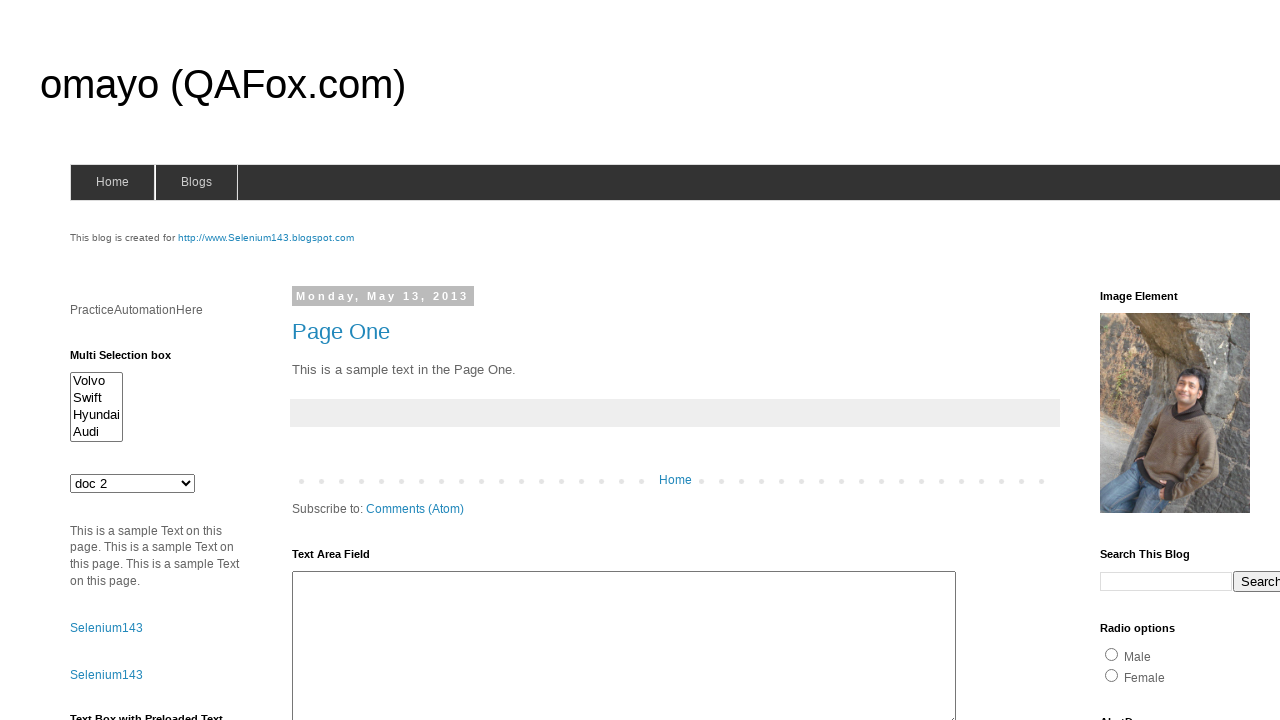

Selected option at index 3 from multi-select #multiselect1 on #multiselect1
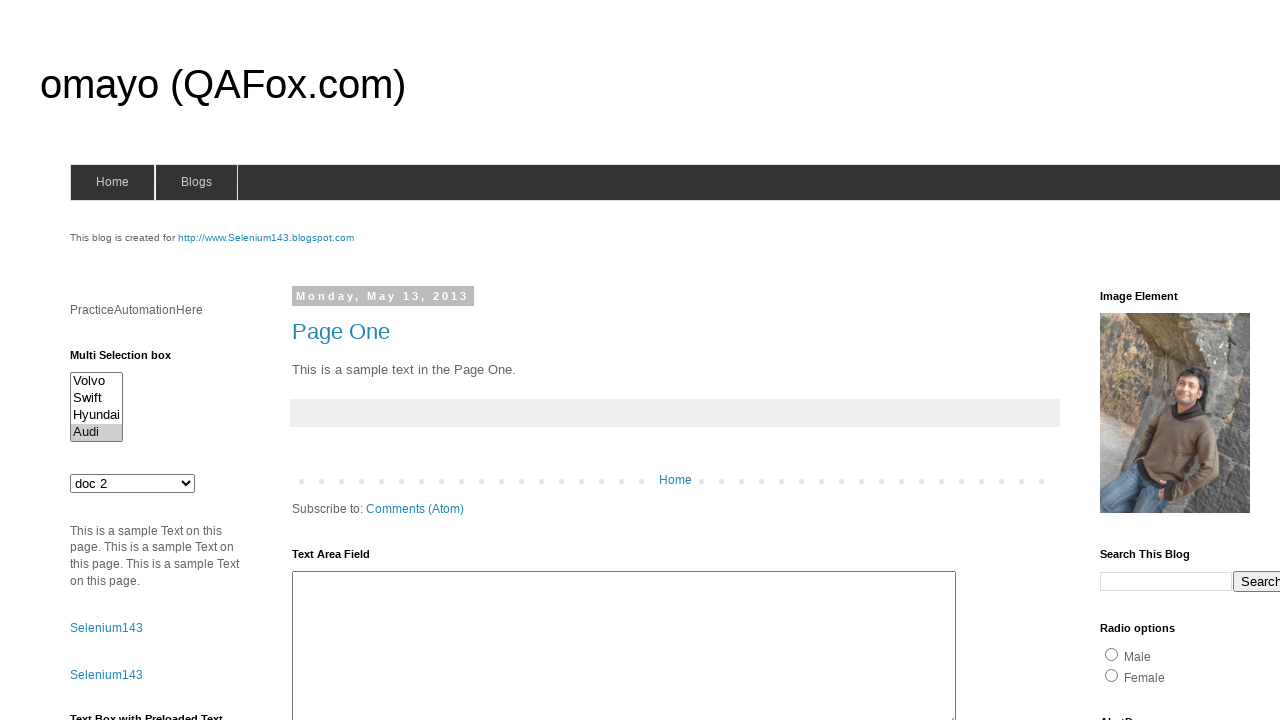

Waited 1000ms for multi-select selection to process
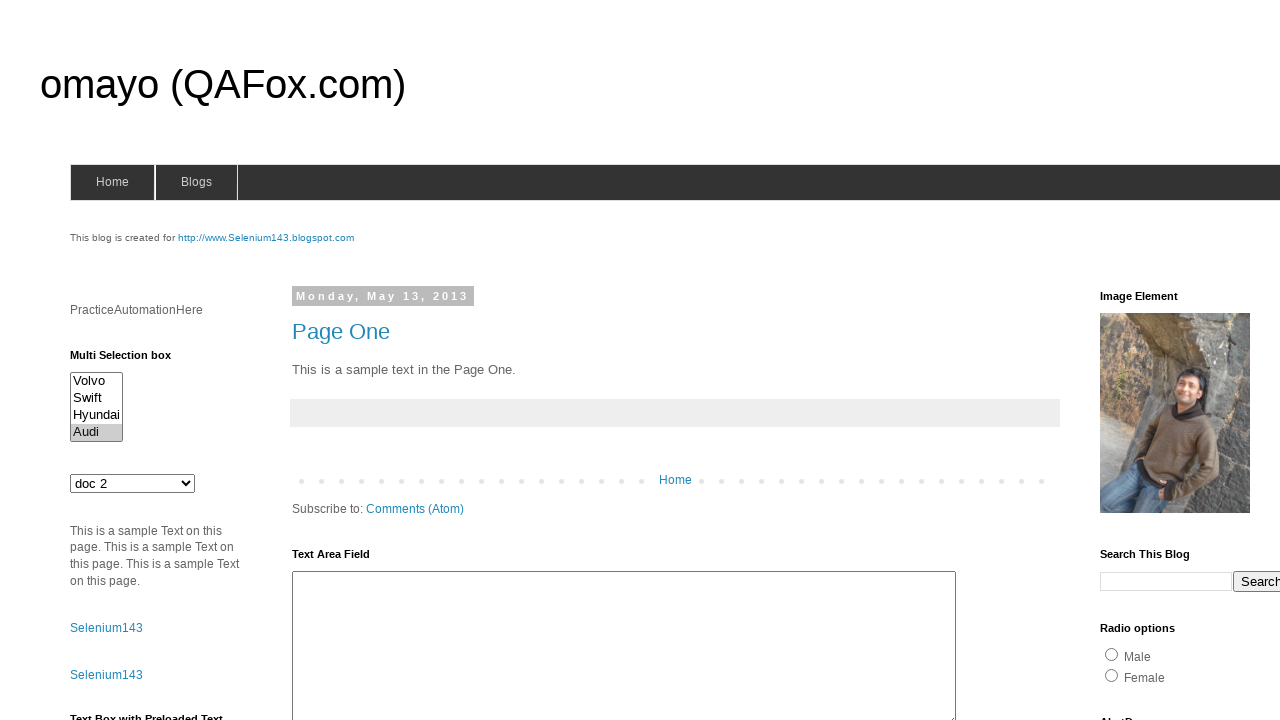

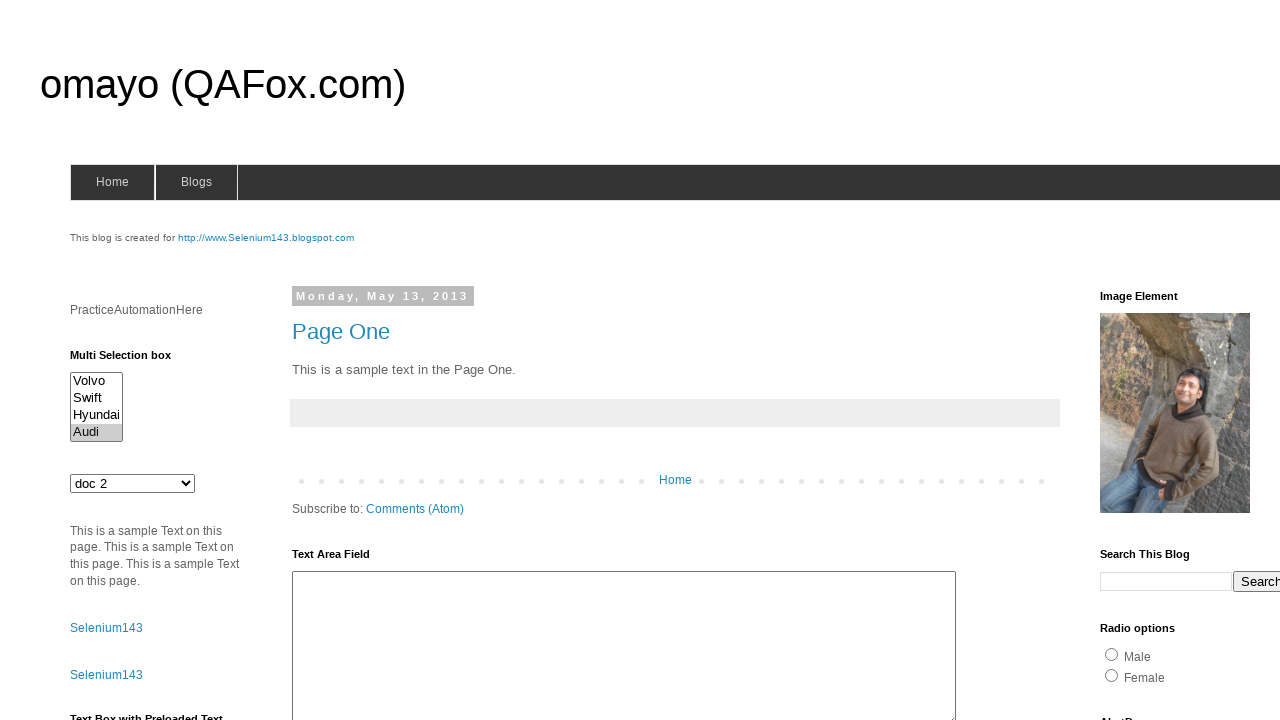